Tests window handling by clicking all links that open in new tabs (excluding mailto links), then prints the title and URL of each opened page, and closes all tabs except the homepage.

Starting URL: https://www.selenium.dev/

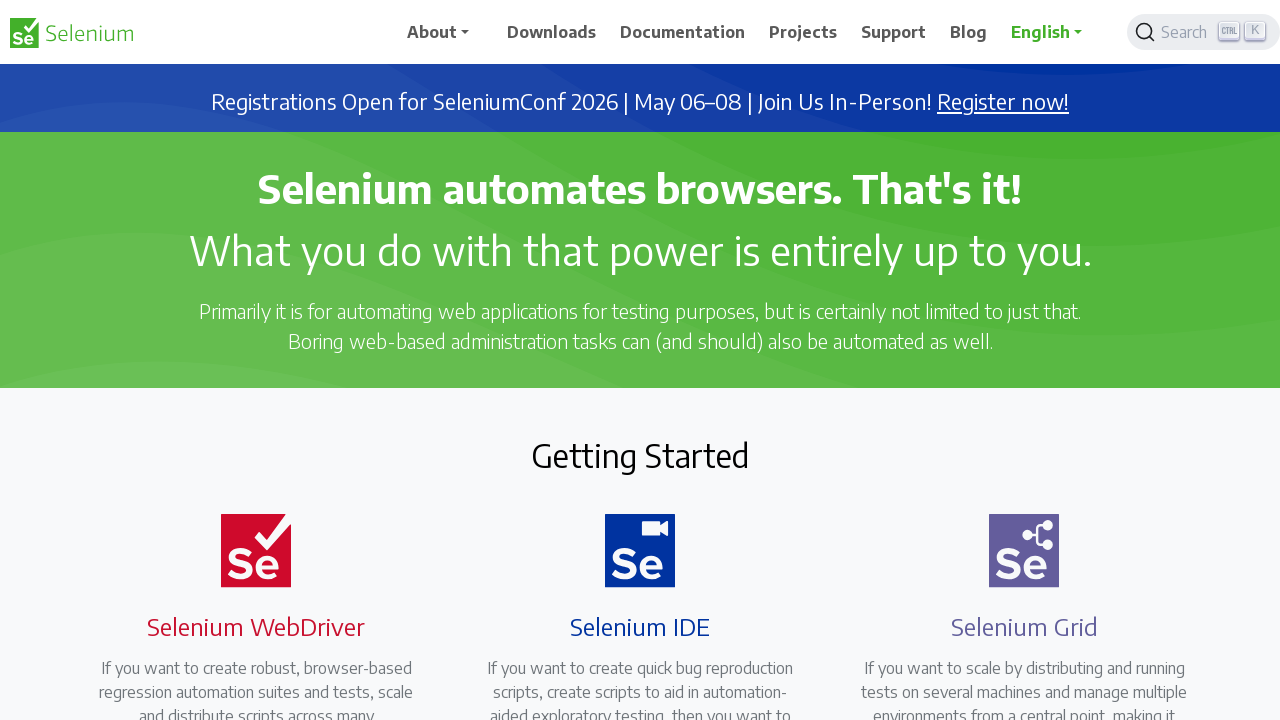

Stored main page reference
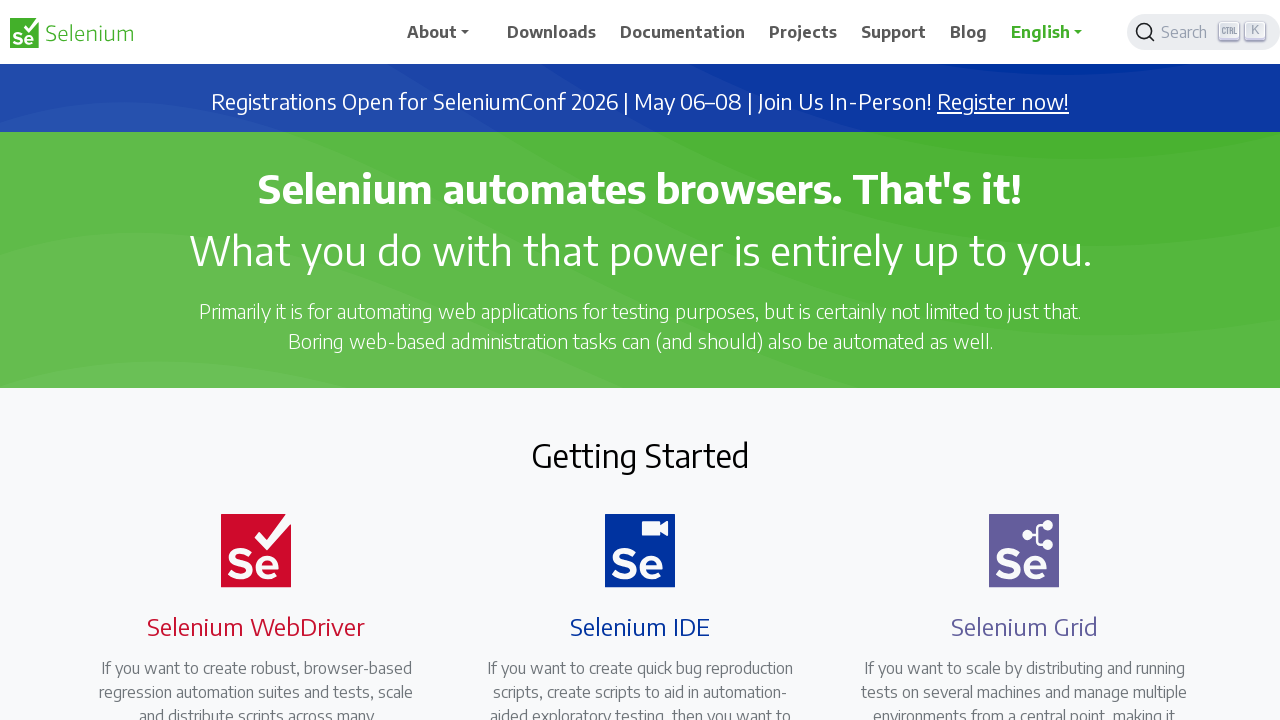

Retrieved all links with target='_blank' attribute
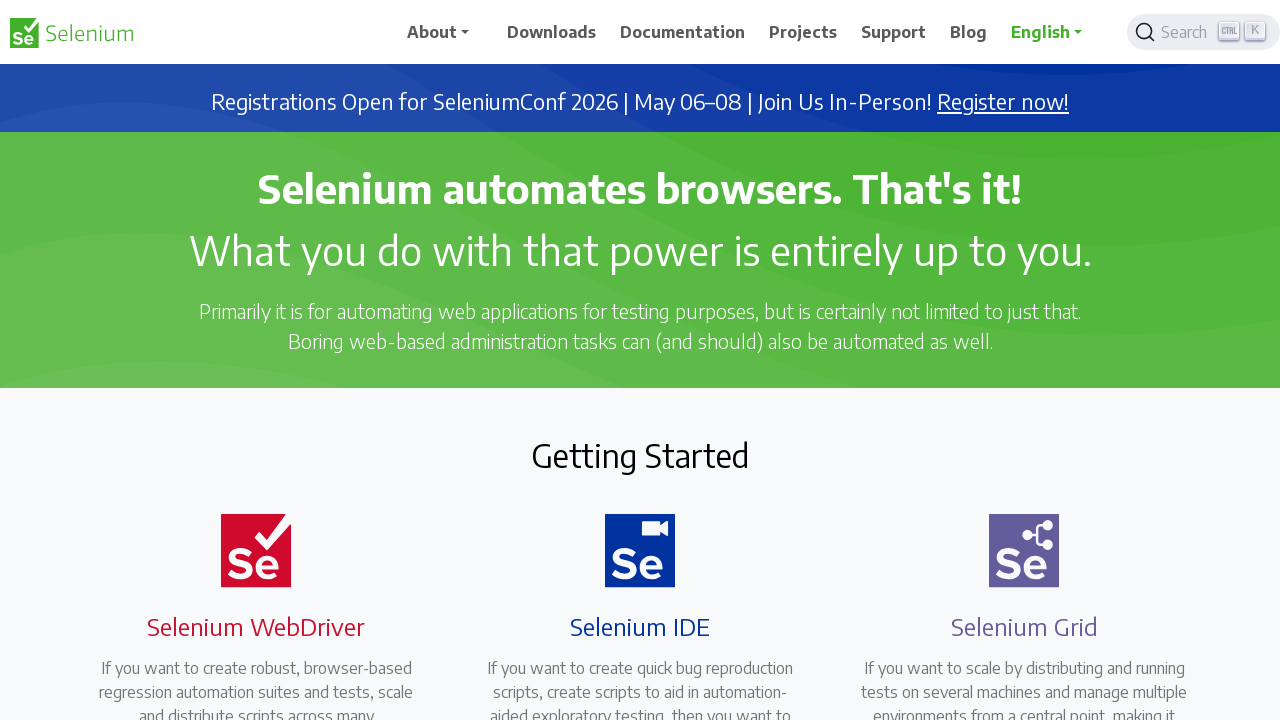

Clicked link with href 'https://seleniumconf.com/register/?utm_medium=Referral&utm_source=selenium.dev&utm_campaign=register' to open in new tab at (1003, 102) on a[target='_blank'] >> nth=0
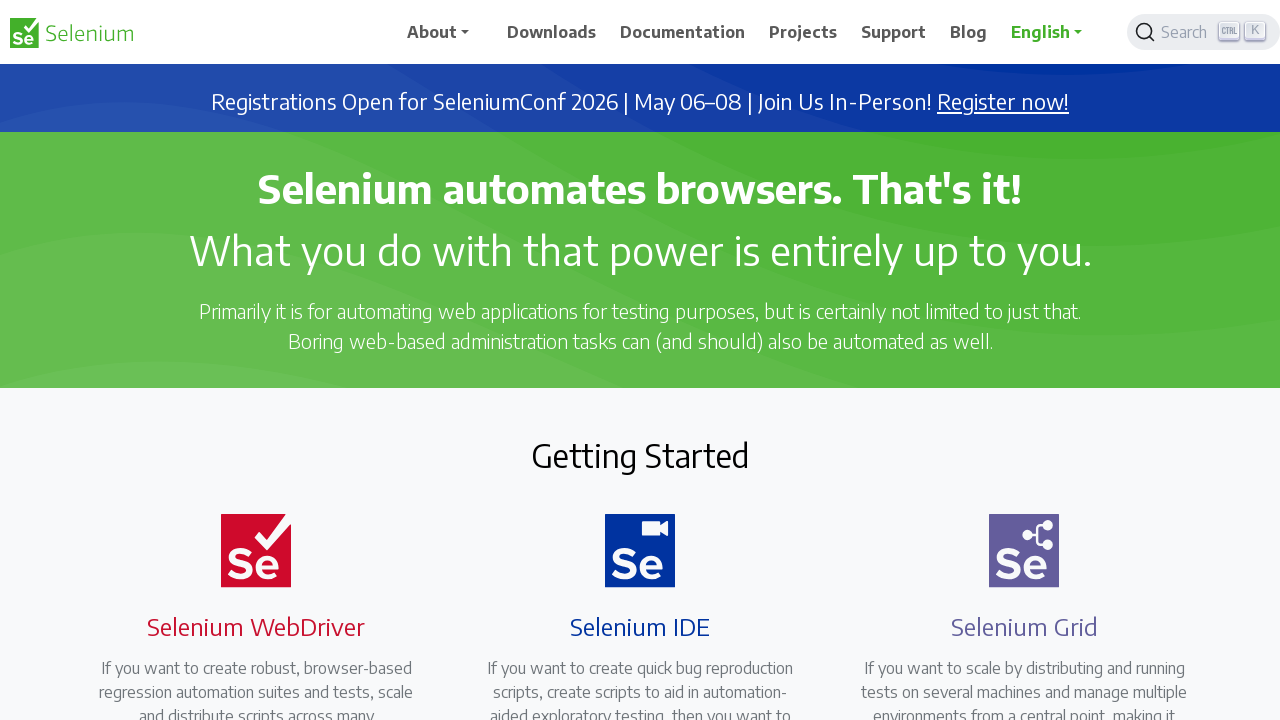

Clicked link with href 'https://opencollective.com/selenium' to open in new tab at (687, 409) on a[target='_blank'] >> nth=1
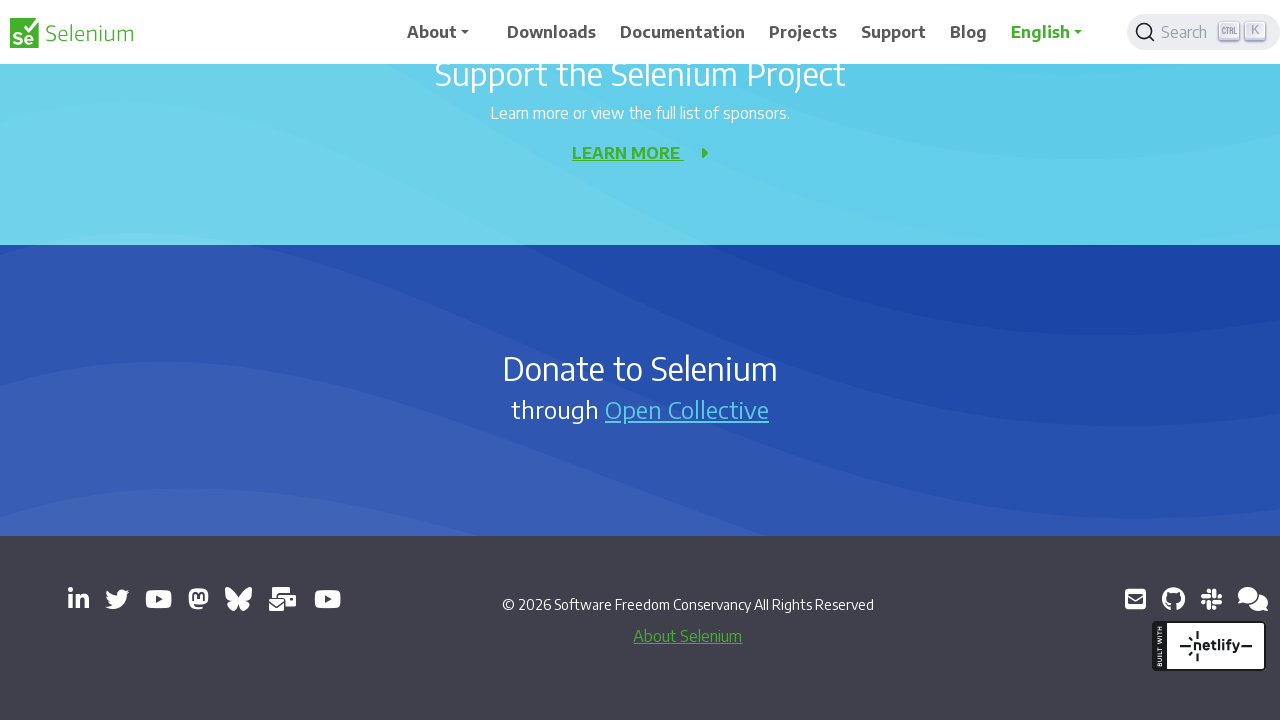

Clicked link with href 'https://www.linkedin.com/company/4826427/' to open in new tab at (78, 599) on a[target='_blank'] >> nth=2
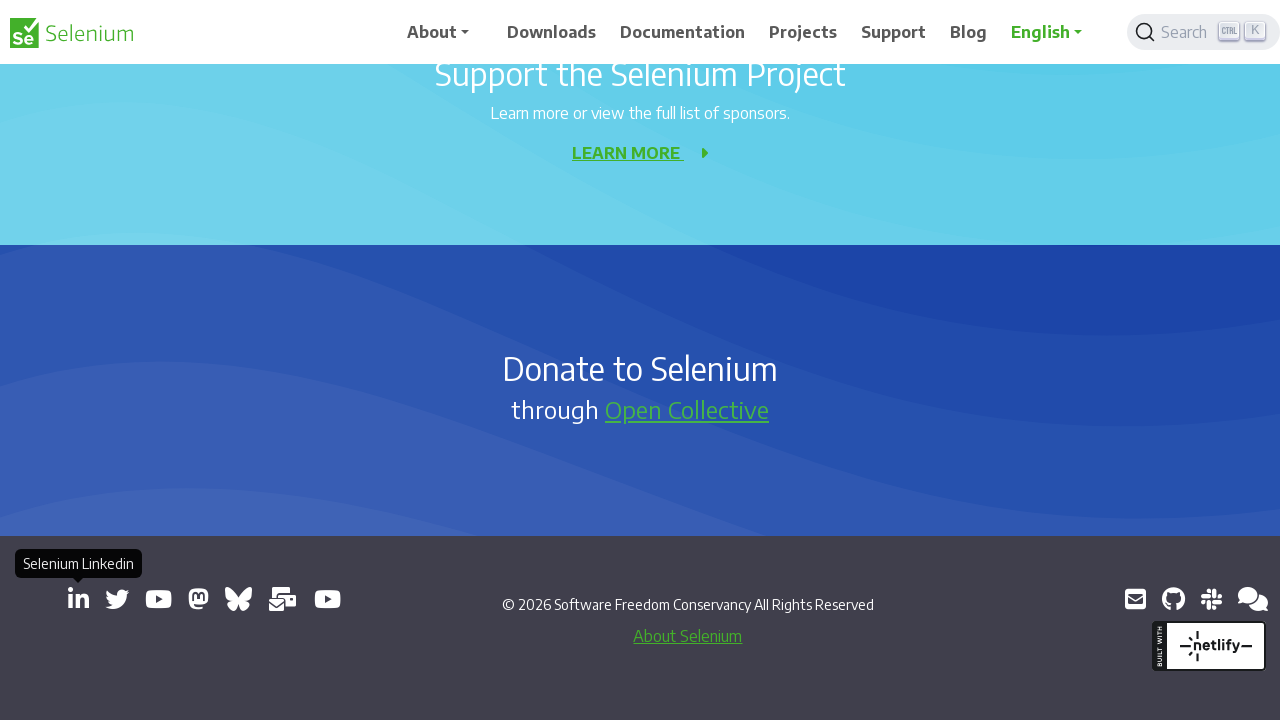

Clicked link with href 'https://x.com/SeleniumHQ' to open in new tab at (117, 599) on a[target='_blank'] >> nth=3
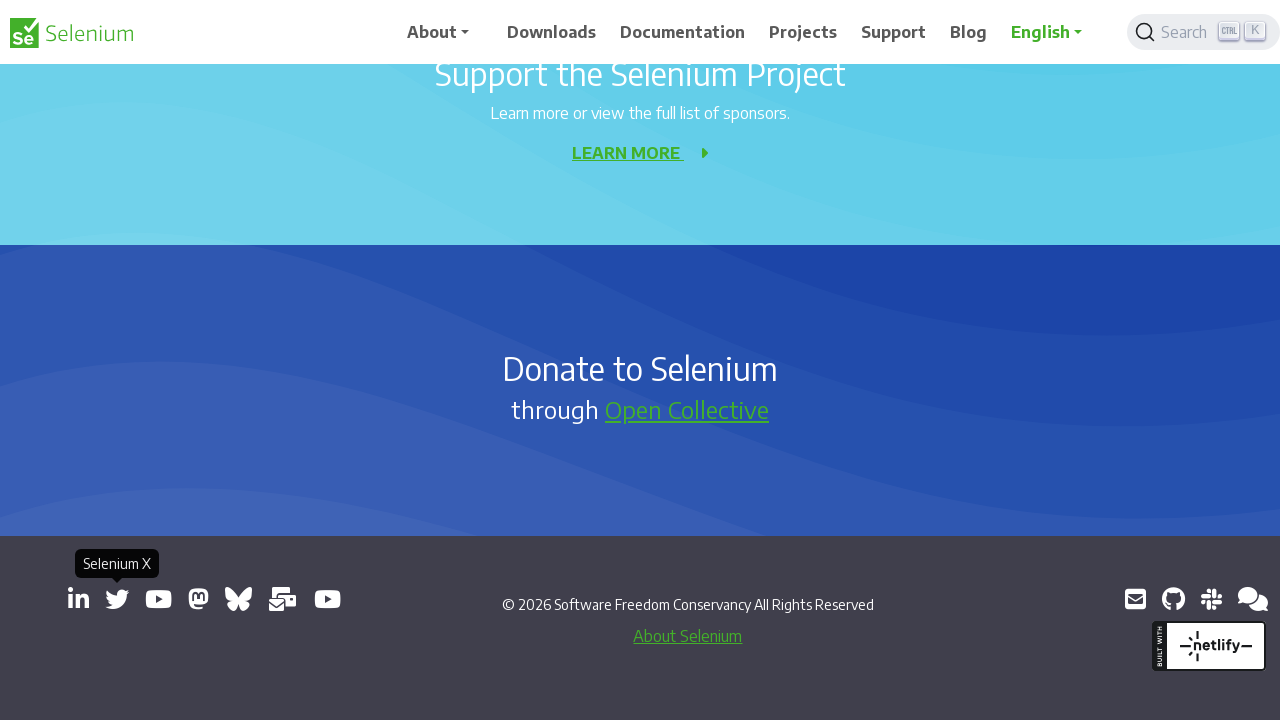

Clicked link with href 'https://www.youtube.com/@SeleniumHQProject/' to open in new tab at (158, 599) on a[target='_blank'] >> nth=4
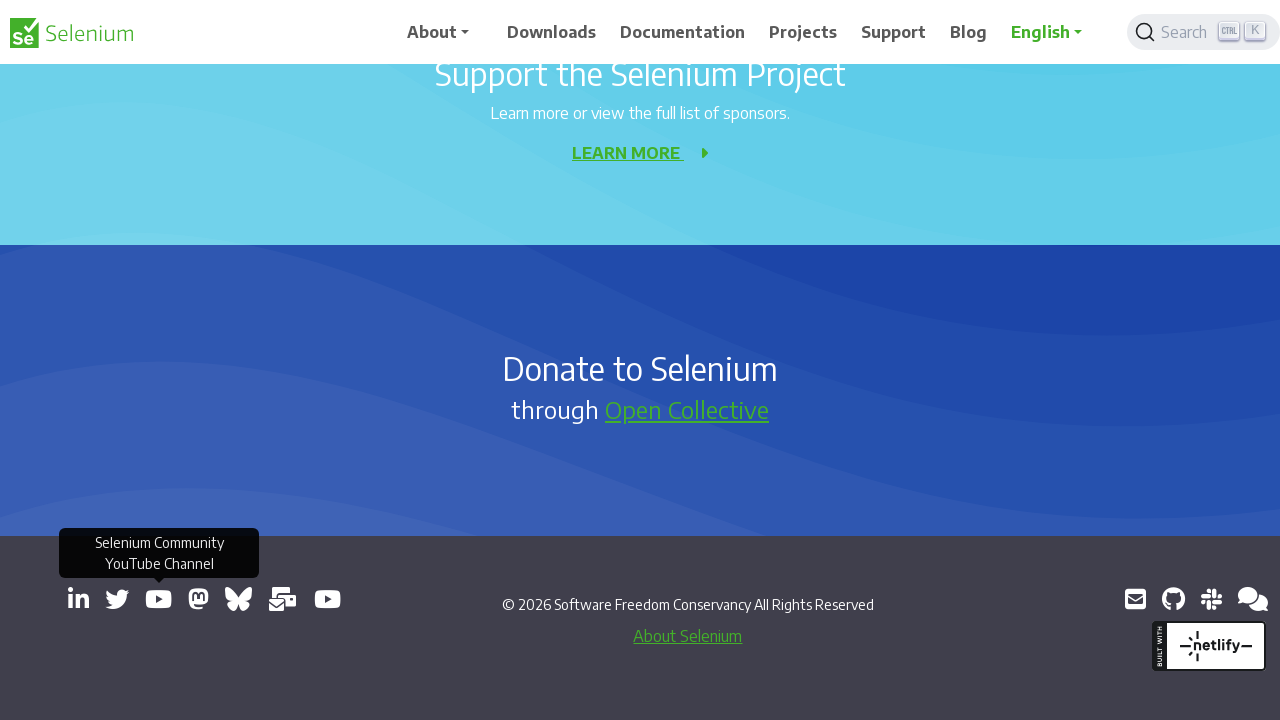

Clicked link with href 'https://mastodon.social/@seleniumHQ@fosstodon.org' to open in new tab at (198, 599) on a[target='_blank'] >> nth=5
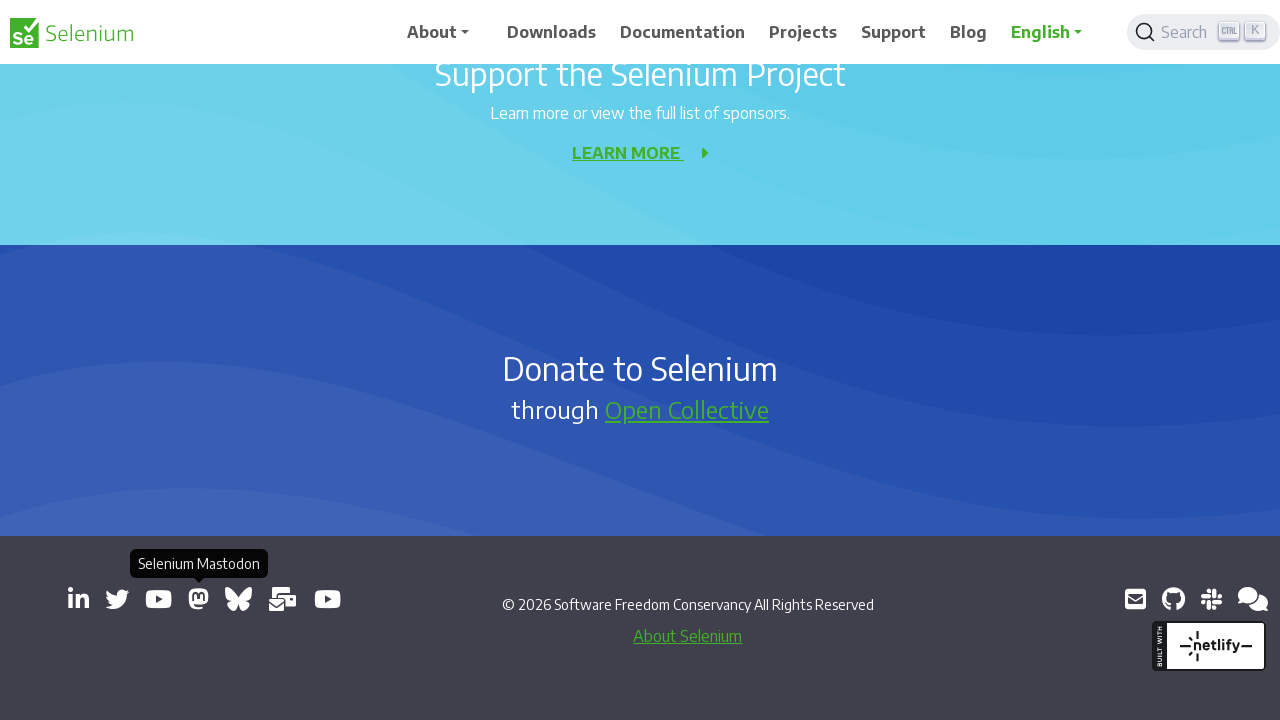

Clicked link with href 'https://bsky.app/profile/seleniumconf.bsky.social' to open in new tab at (238, 599) on a[target='_blank'] >> nth=6
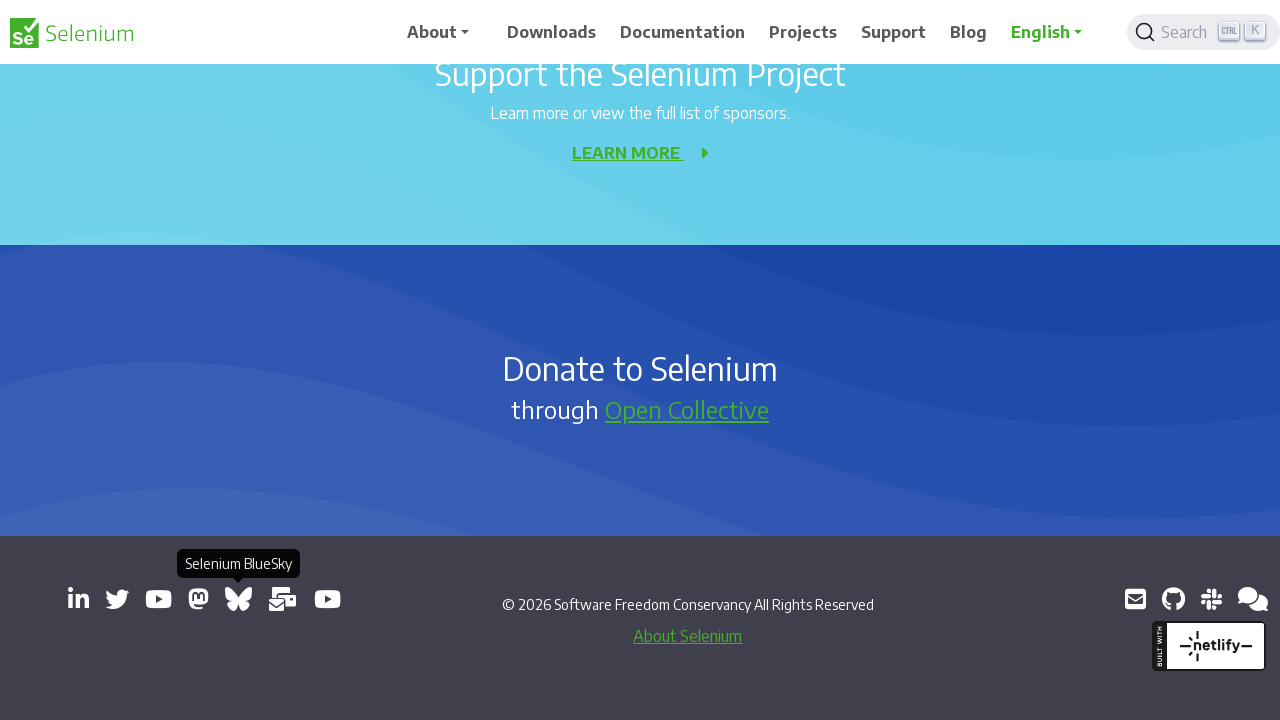

Clicked link with href 'https://groups.google.com/group/selenium-users' to open in new tab at (283, 599) on a[target='_blank'] >> nth=7
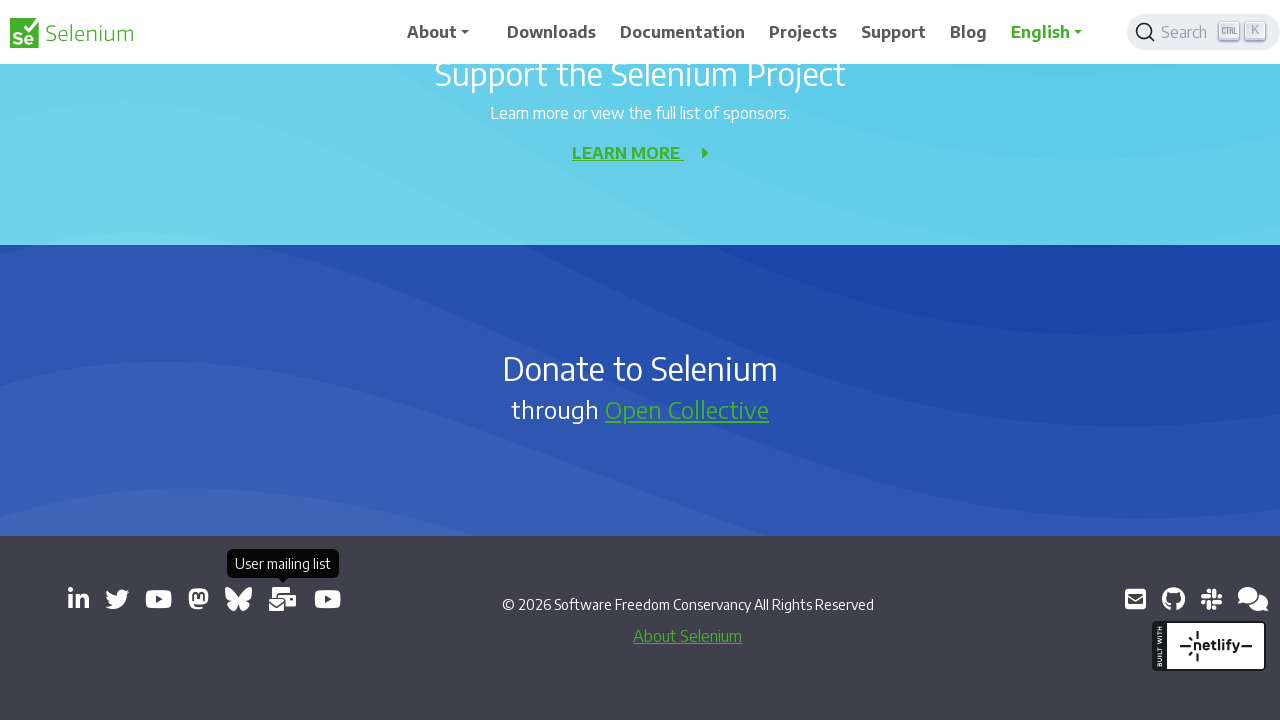

Clicked link with href 'https://www.youtube.com/channel/UCbDlgX_613xNMrDqCe3QNEw' to open in new tab at (328, 599) on a[target='_blank'] >> nth=8
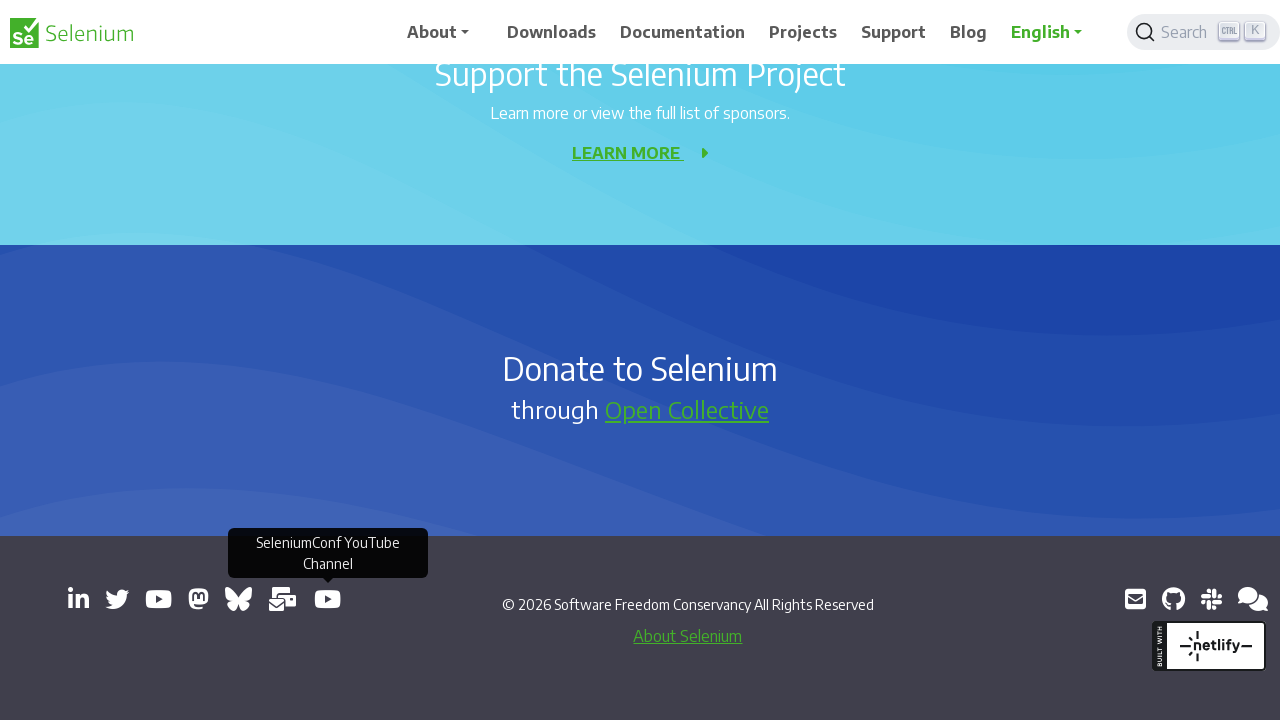

Clicked link with href 'https://github.com/seleniumhq/selenium' to open in new tab at (1173, 599) on a[target='_blank'] >> nth=10
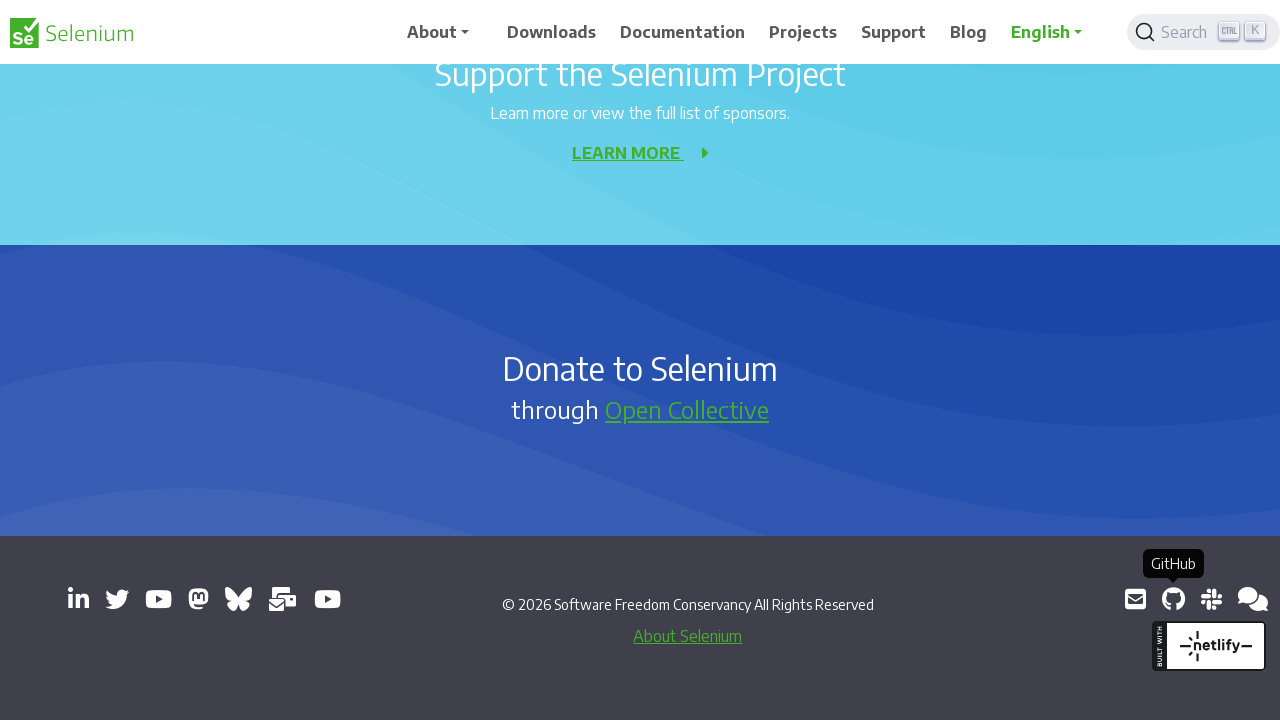

Clicked link with href 'https://inviter.co/seleniumhq' to open in new tab at (1211, 599) on a[target='_blank'] >> nth=11
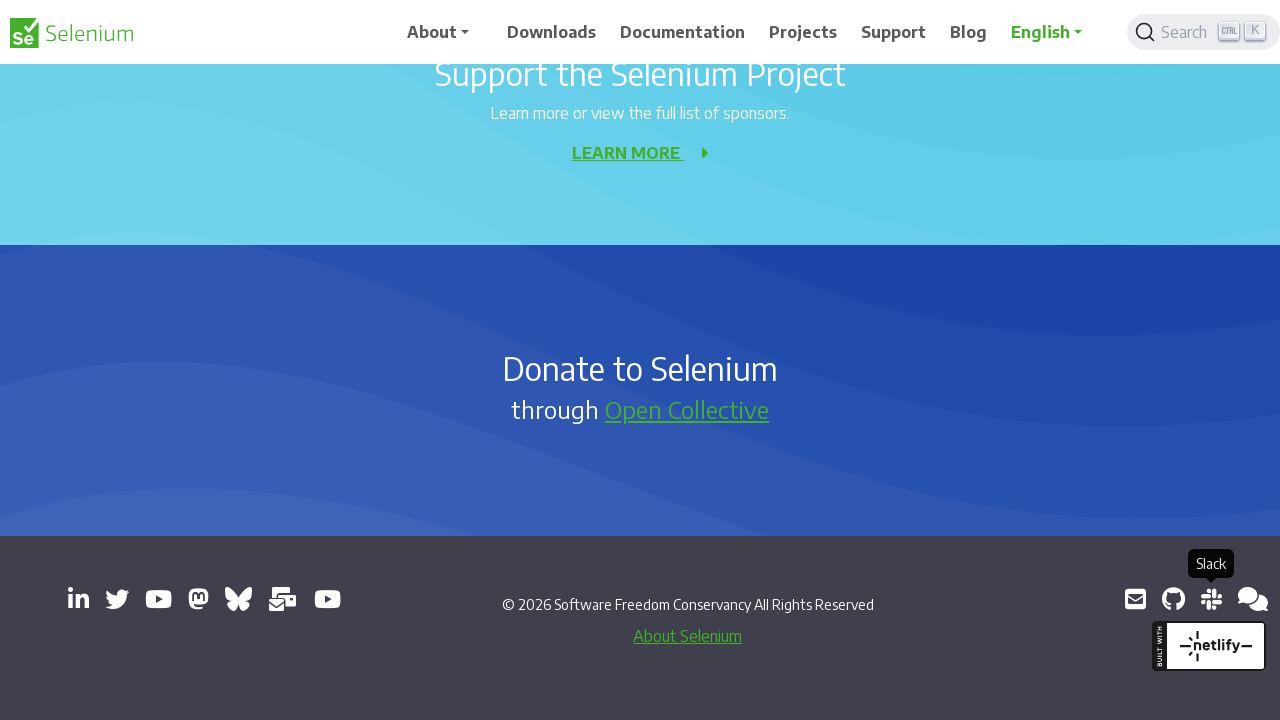

Clicked link with href 'https://web.libera.chat/#selenium' to open in new tab at (1253, 599) on a[target='_blank'] >> nth=12
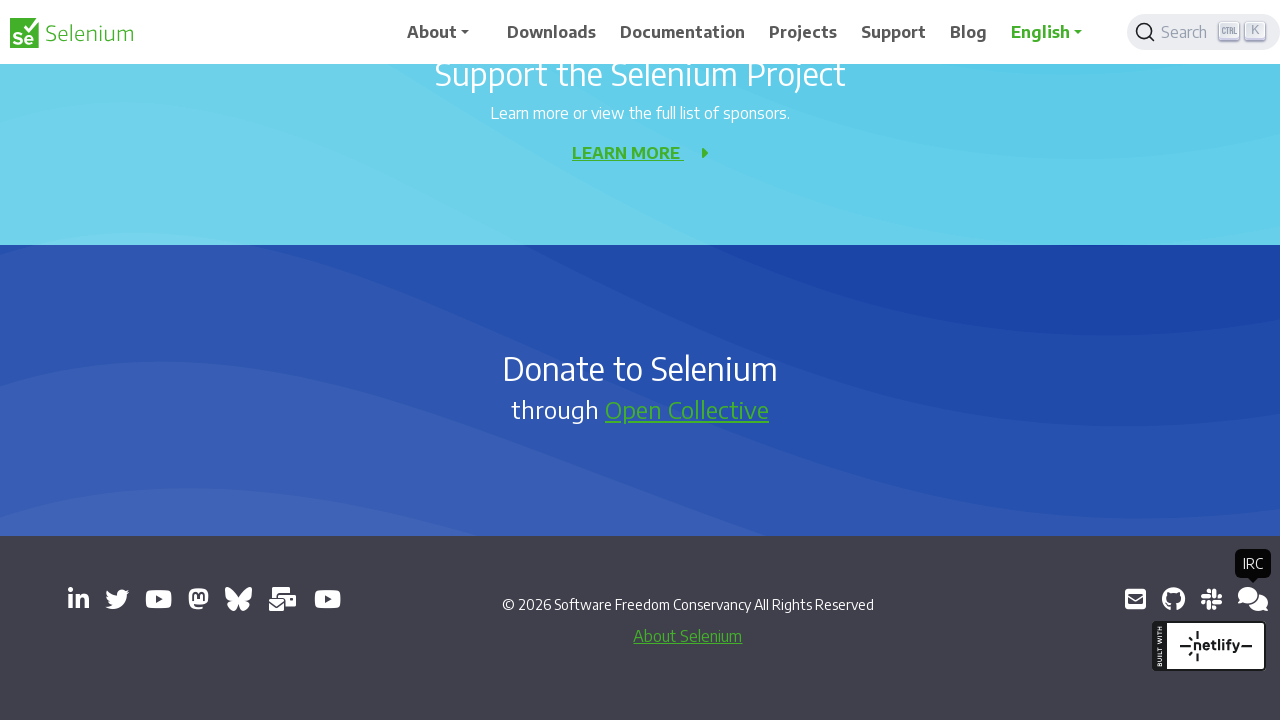

Clicked link with href 'https://groups.google.com/g/selenium-developers' to open in new tab at (1248, 599) on a[target='_blank'] >> nth=13
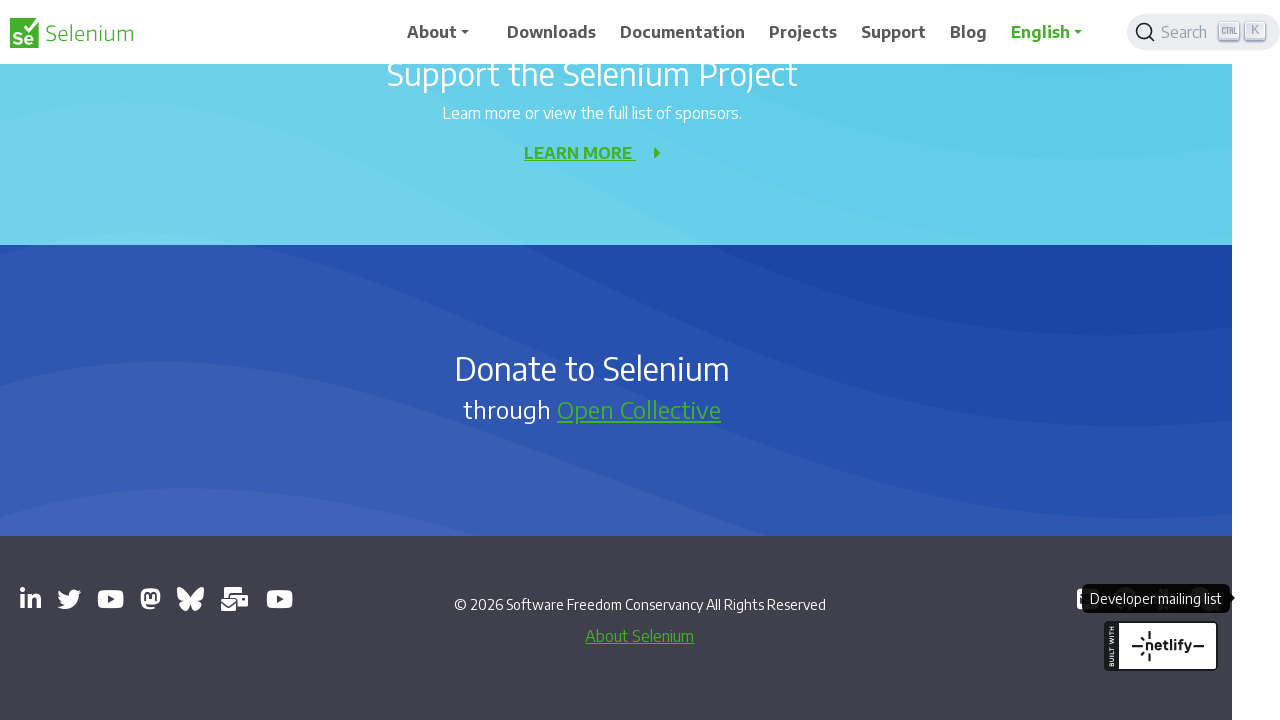

Waited 2000ms for all new tabs to open
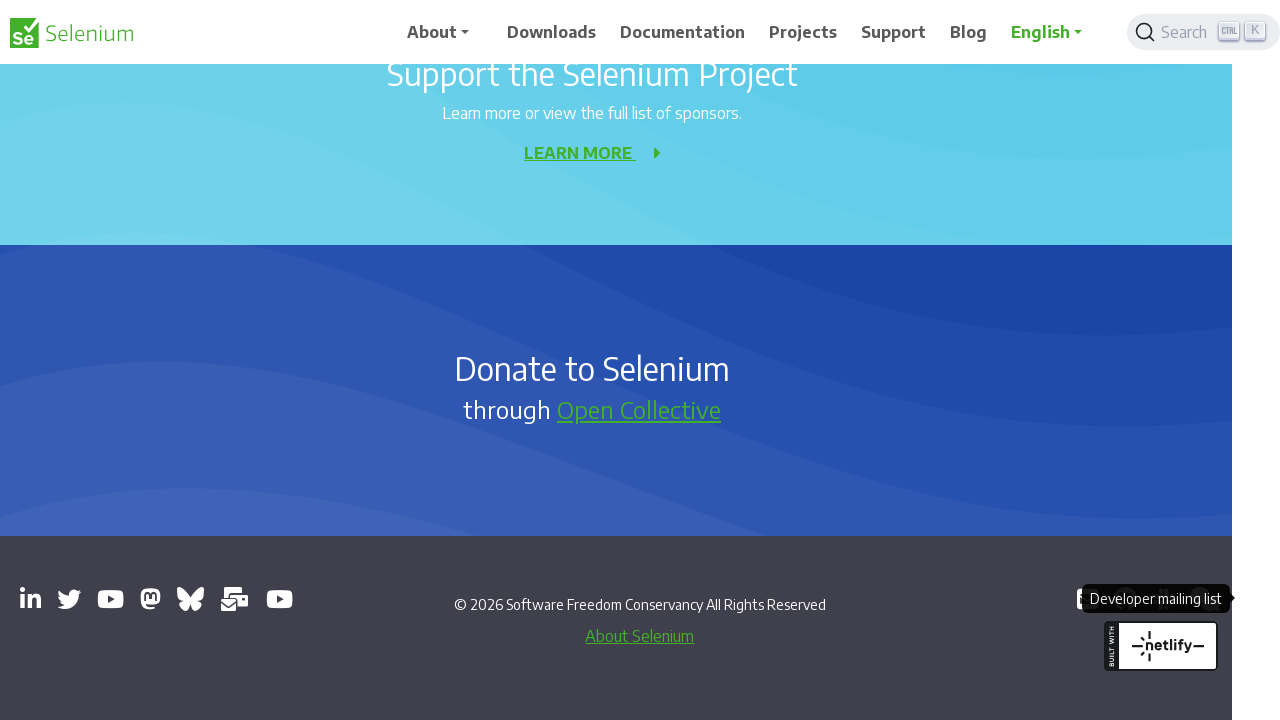

Retrieved all 14 pages from context
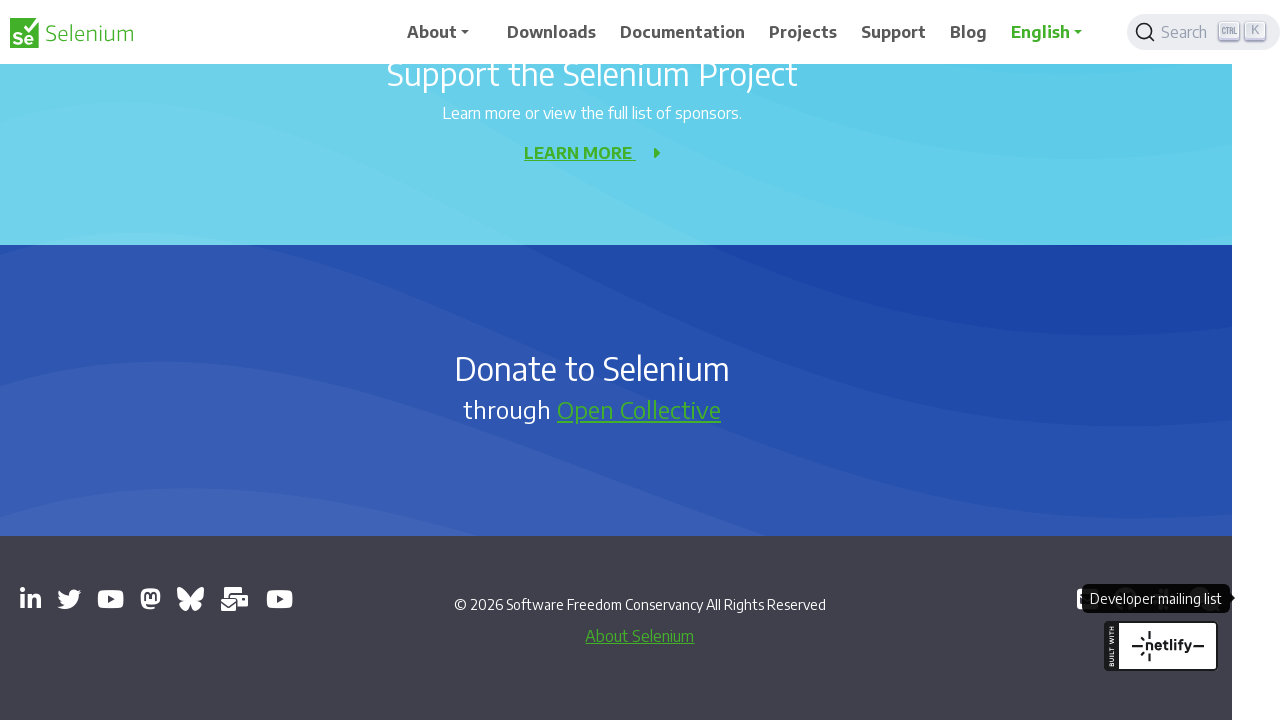

Printed title and URL of all opened pages
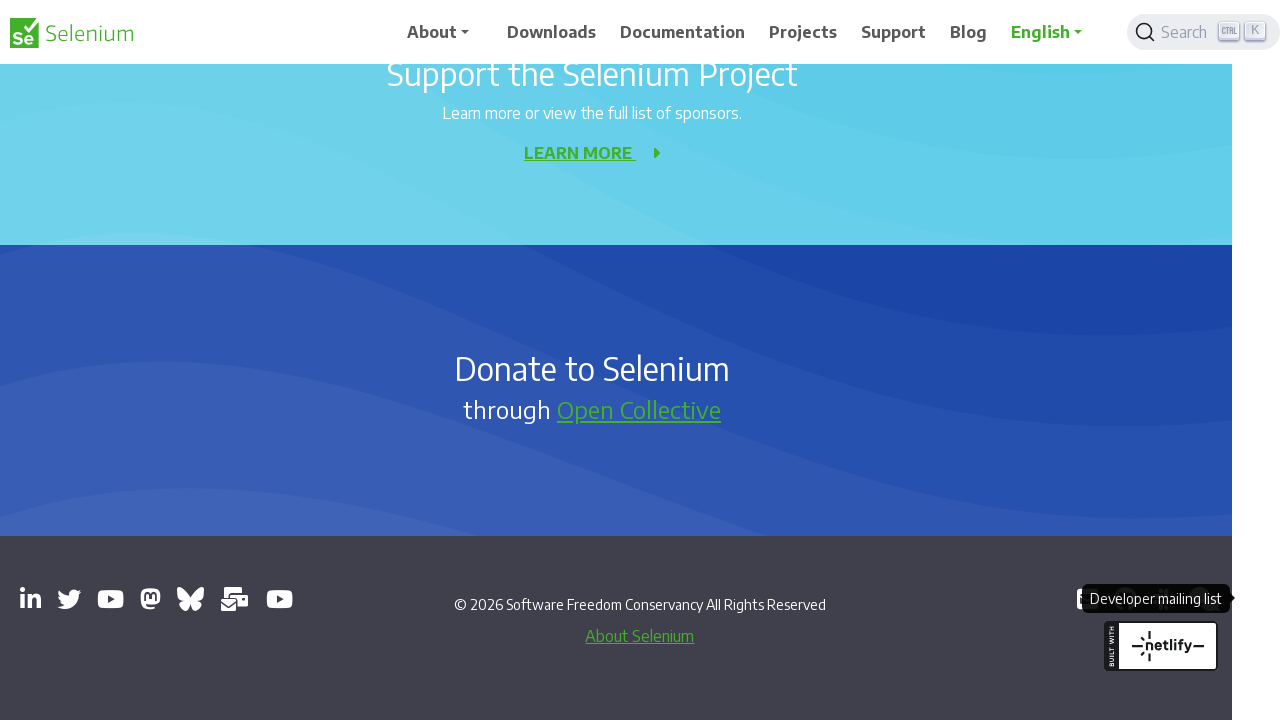

Closed tab with URL 'chrome-error://chromewebdata/'
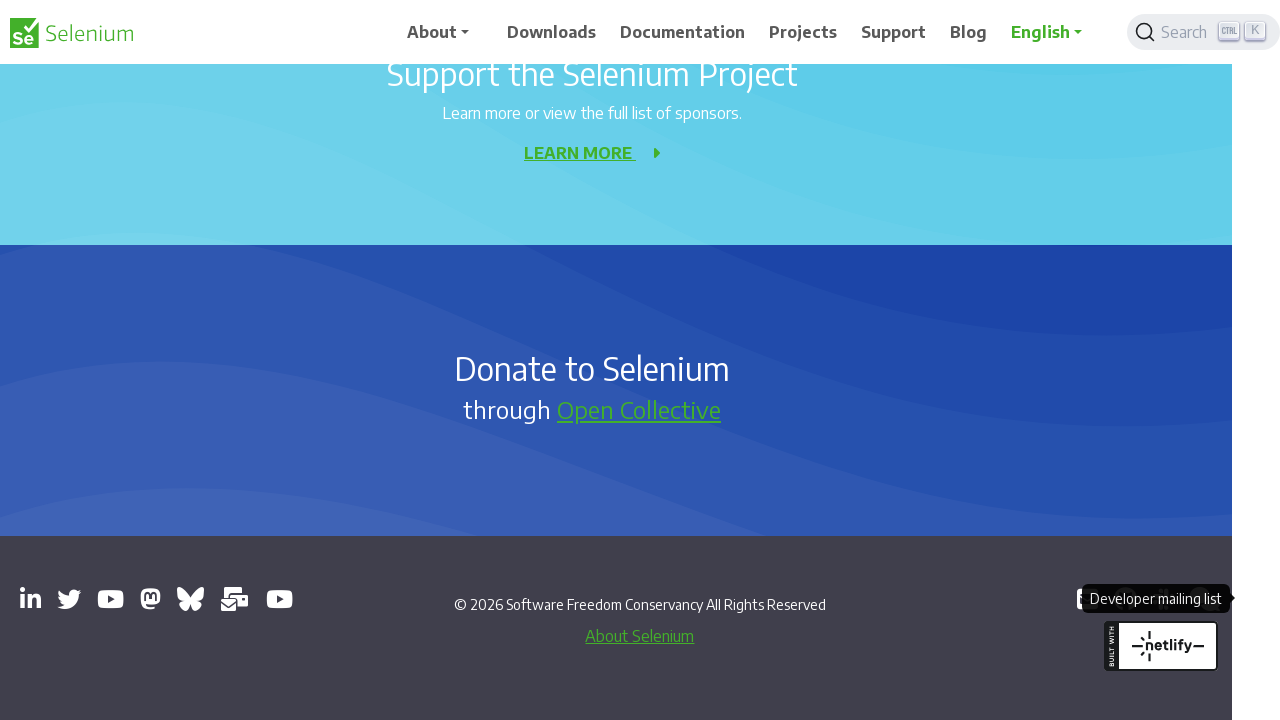

Closed tab with URL 'https://seleniumconf.com/register/?utm_medium=Referral&utm_source=selenium.dev&utm_campaign=register'
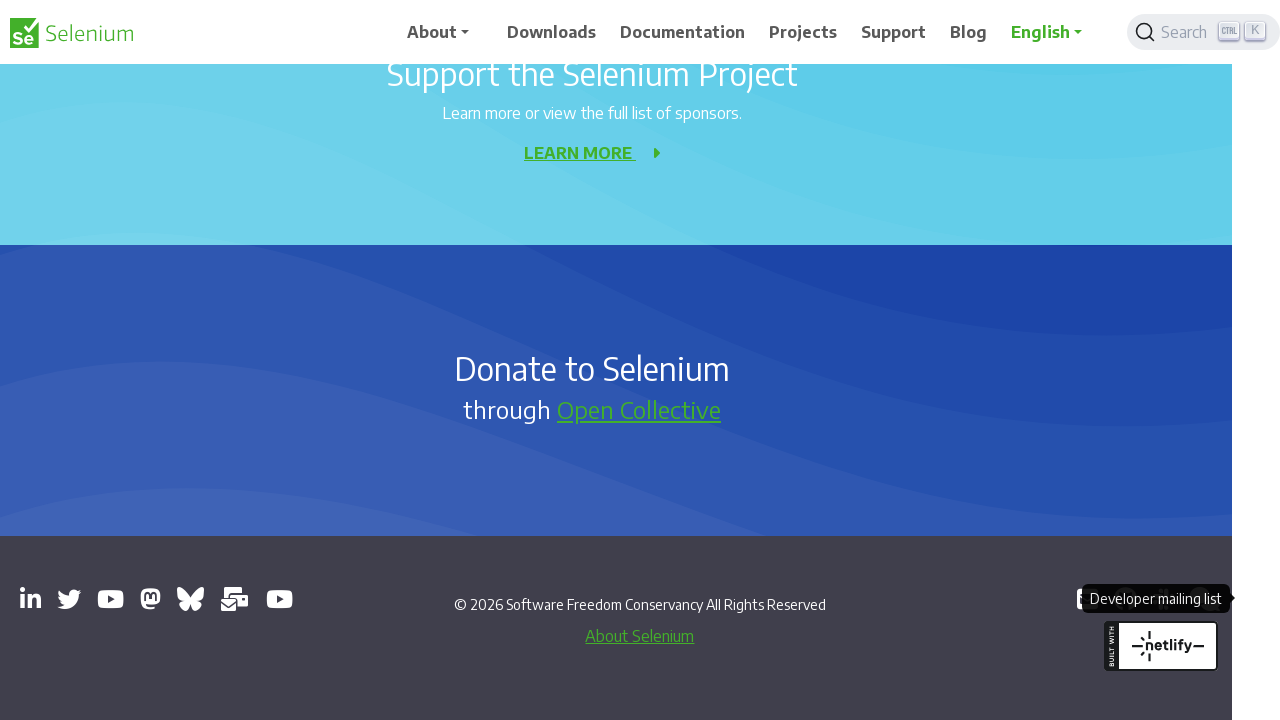

Closed tab with URL 'chrome-error://chromewebdata/'
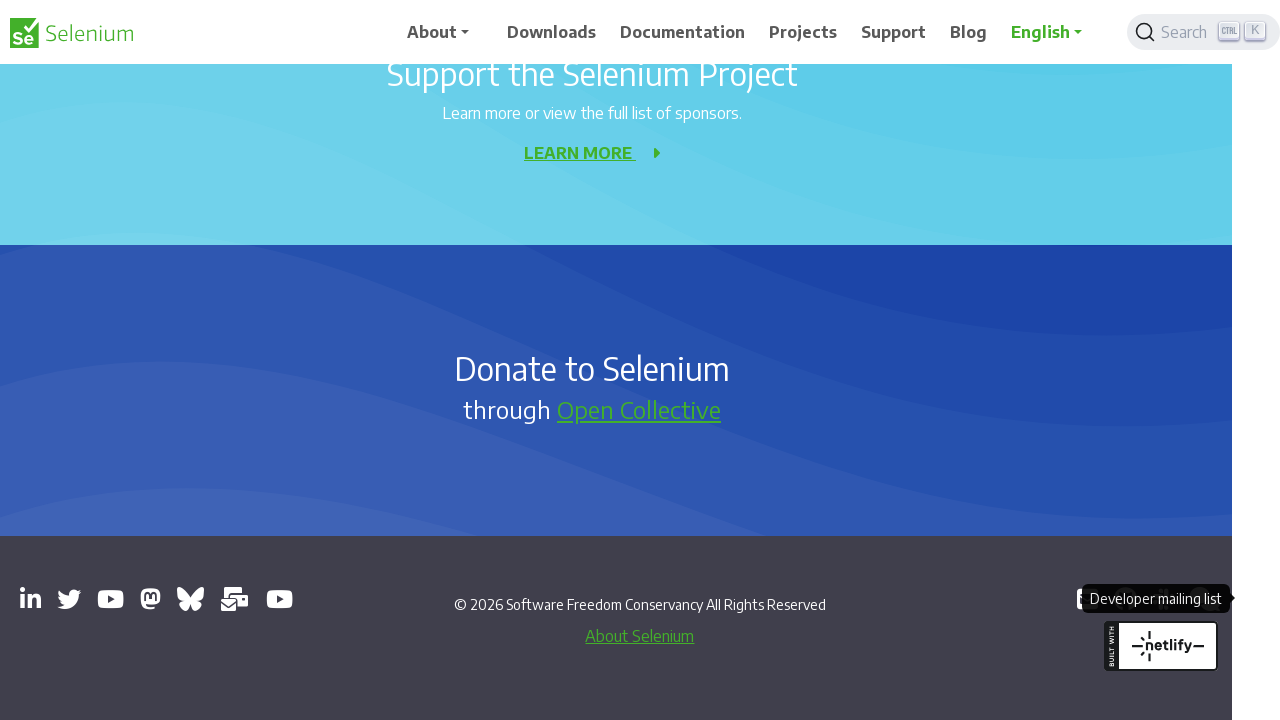

Closed tab with URL 'chrome-error://chromewebdata/'
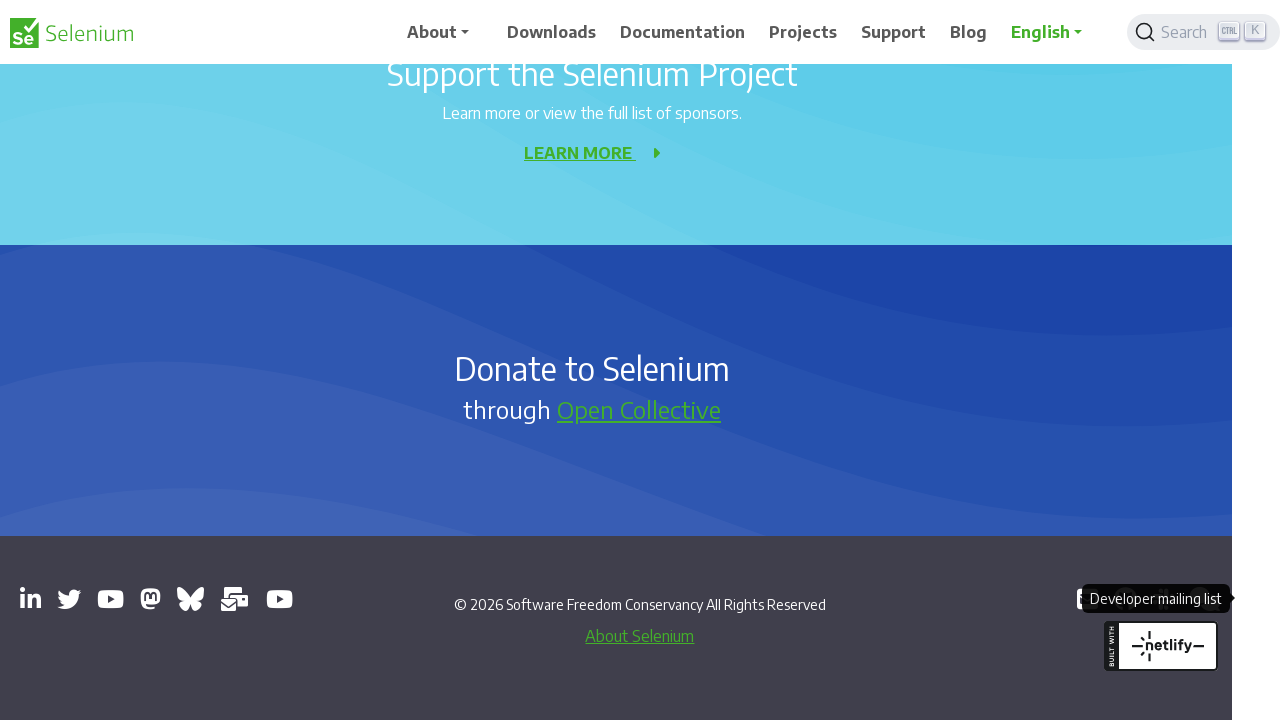

Closed tab with URL 'https://www.youtube.com/@SeleniumHQProject'
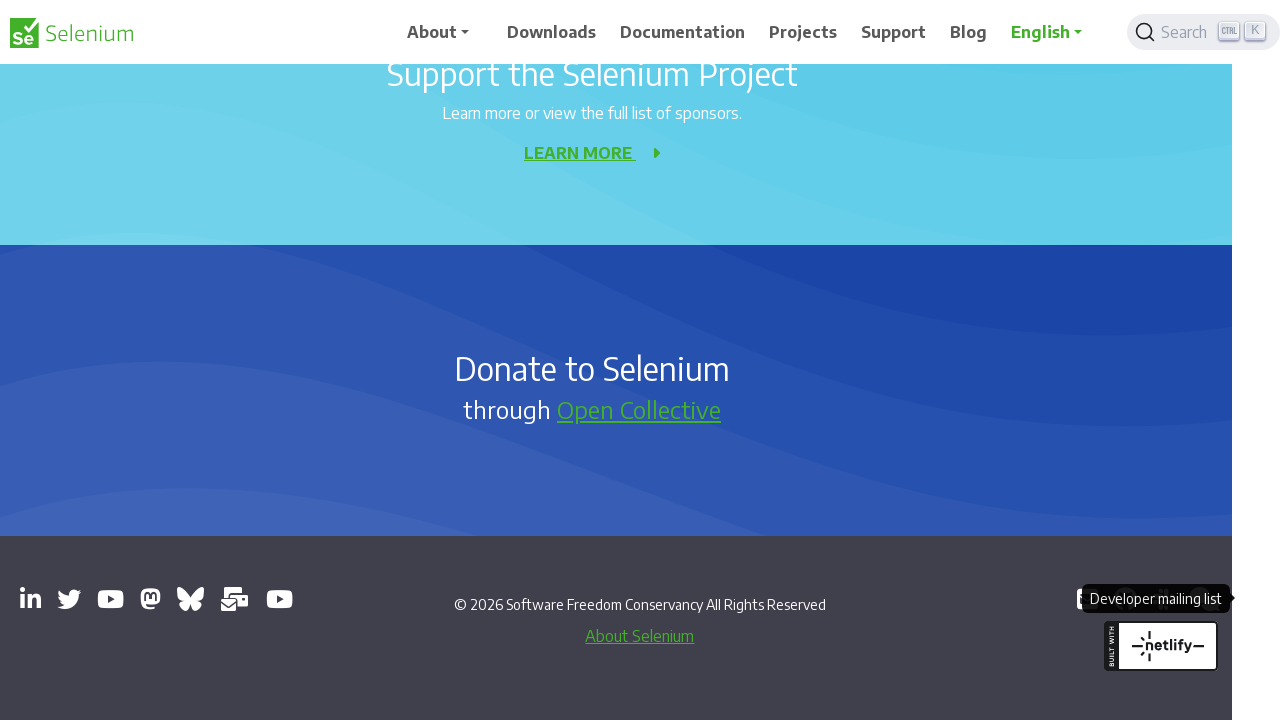

Closed tab with URL 'https://mastodon.social/redirect/accounts/110869641967823055'
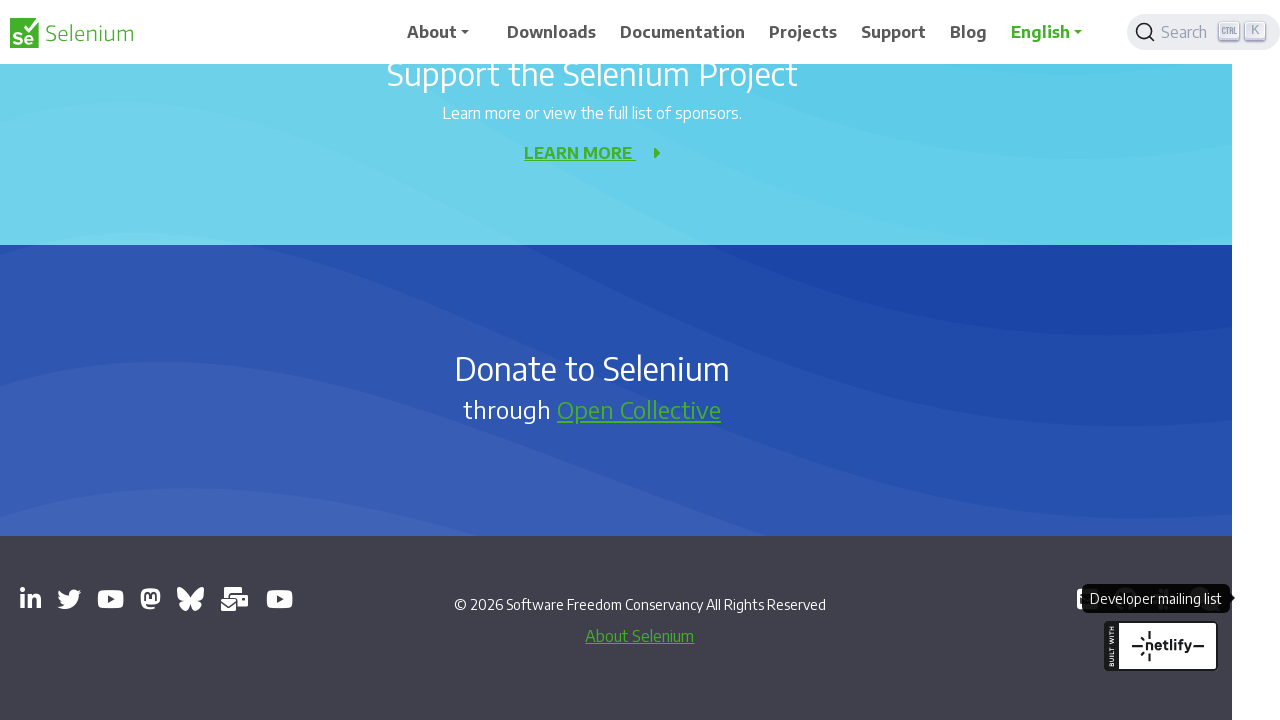

Closed tab with URL 'https://bsky.app/profile/seleniumconf.bsky.social'
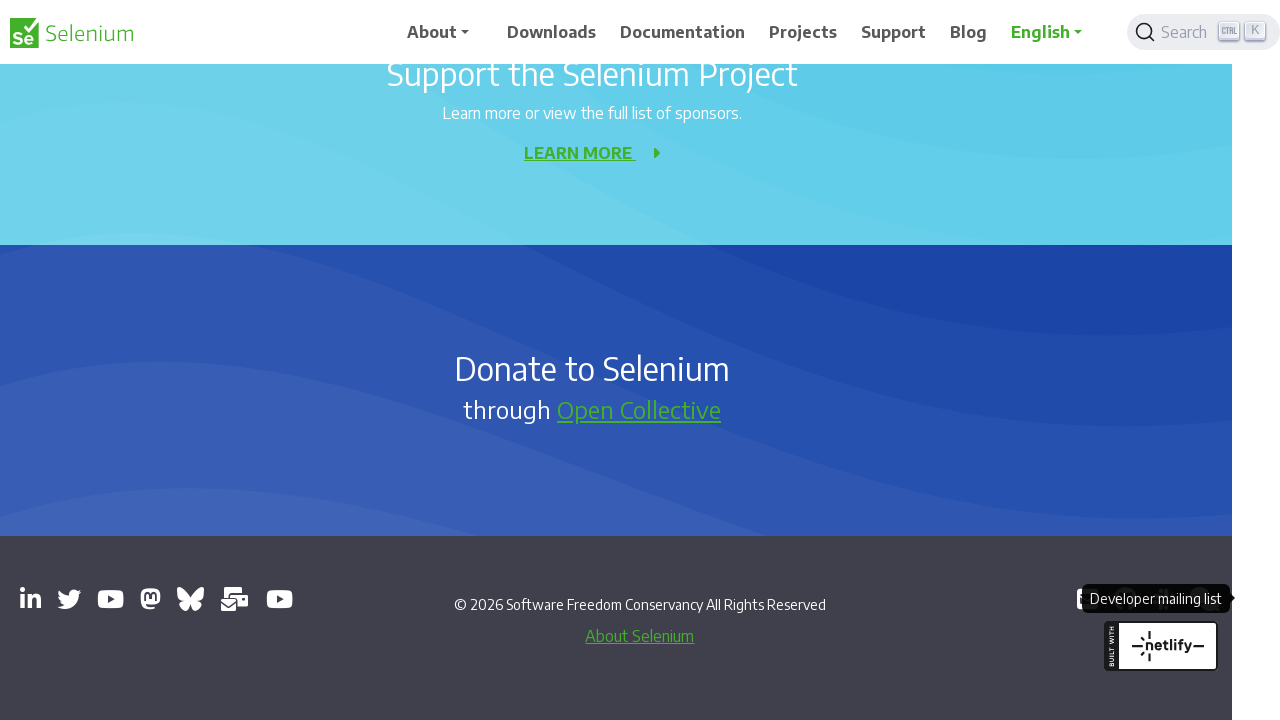

Closed tab with URL 'https://groups.google.com/g/selenium-users'
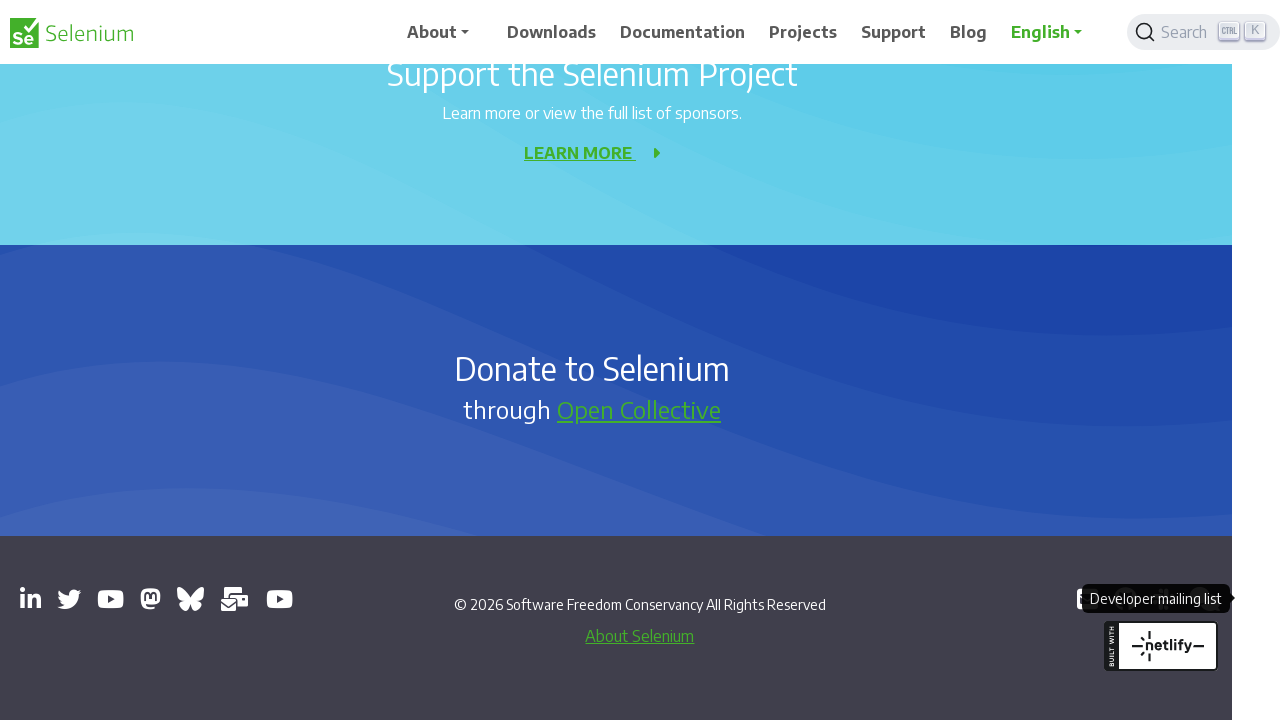

Closed tab with URL 'https://www.youtube.com/channel/UCbDlgX_613xNMrDqCe3QNEw'
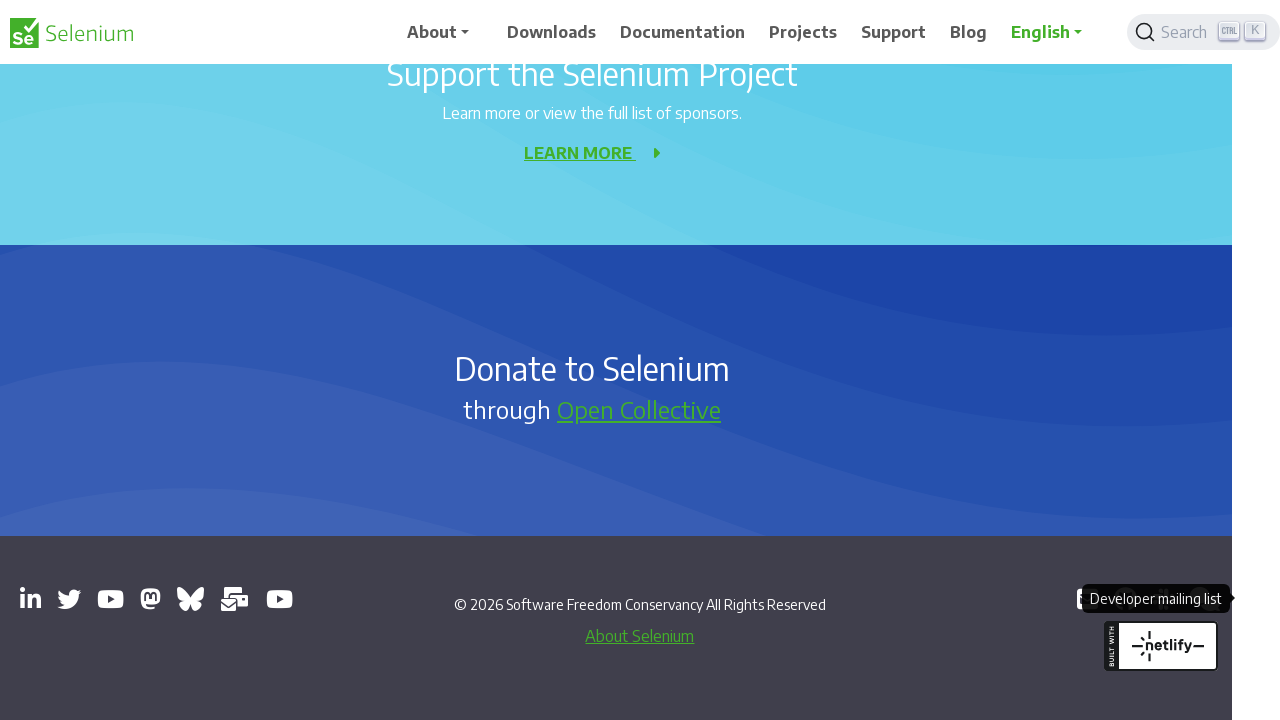

Closed tab with URL 'https://github.com/seleniumhq/selenium'
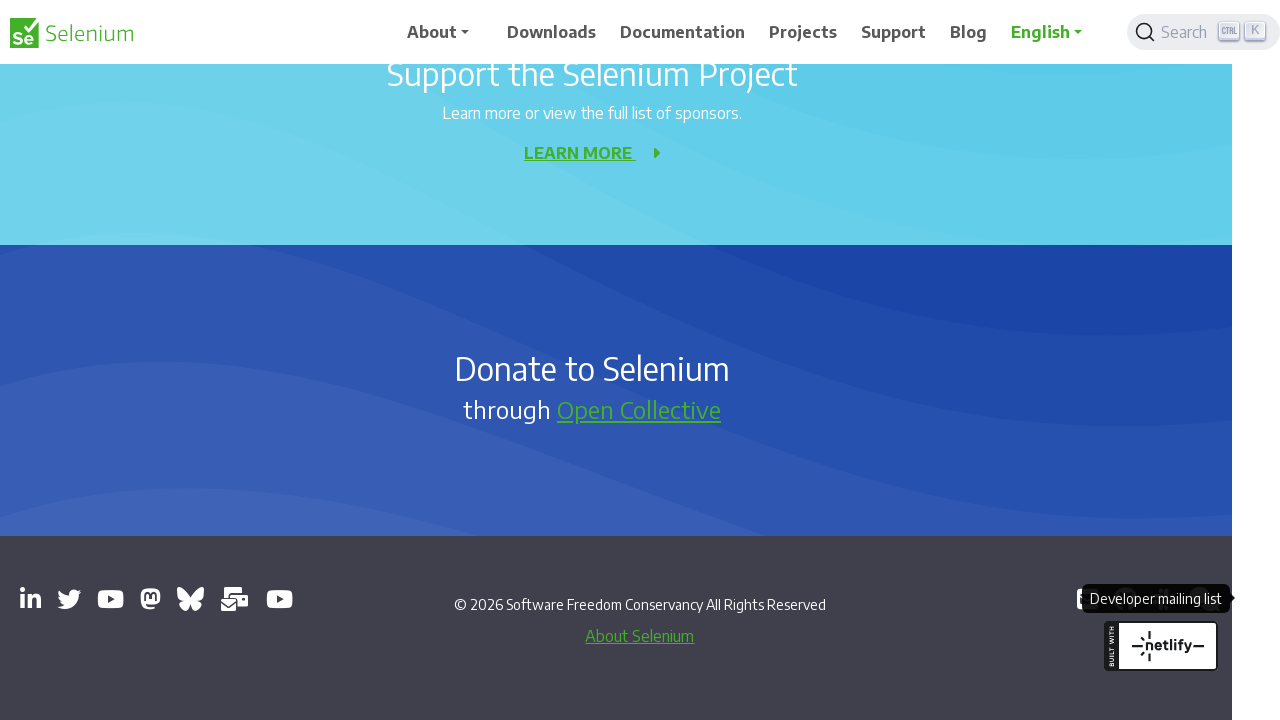

Closed tab with URL 'https://inviter.co/seleniumhq'
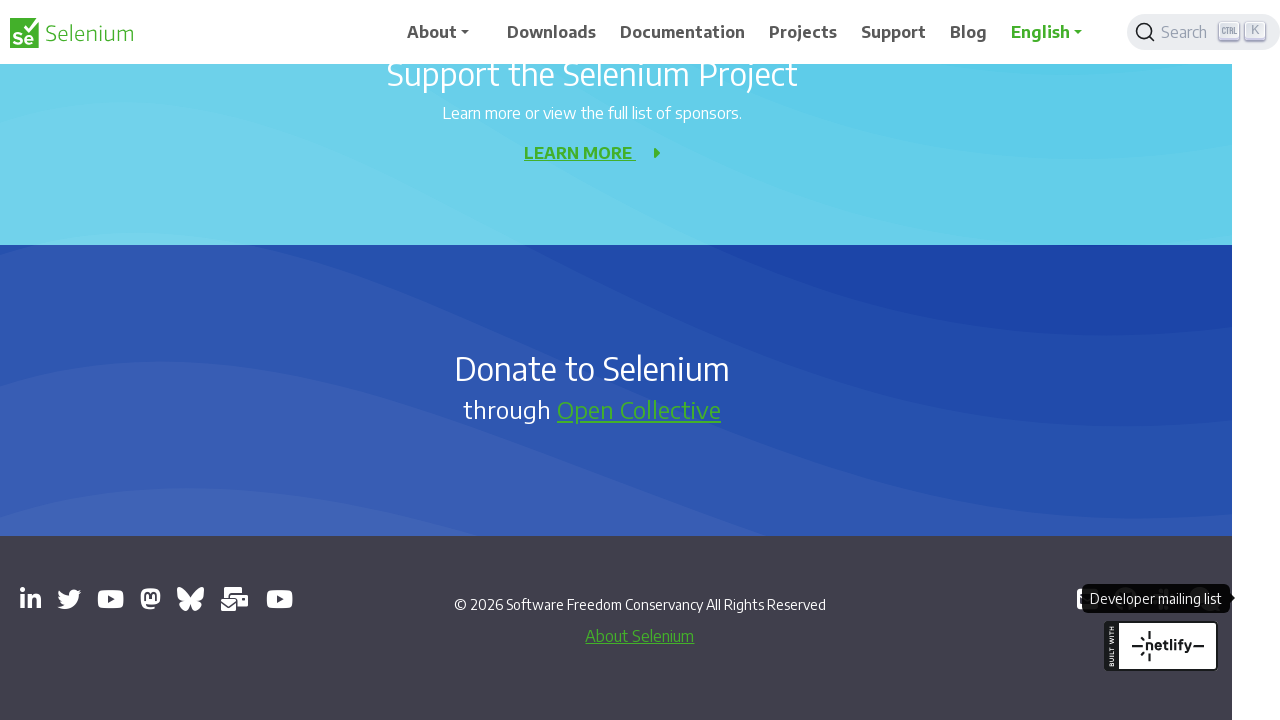

Closed tab with URL 'https://web.libera.chat/#selenium'
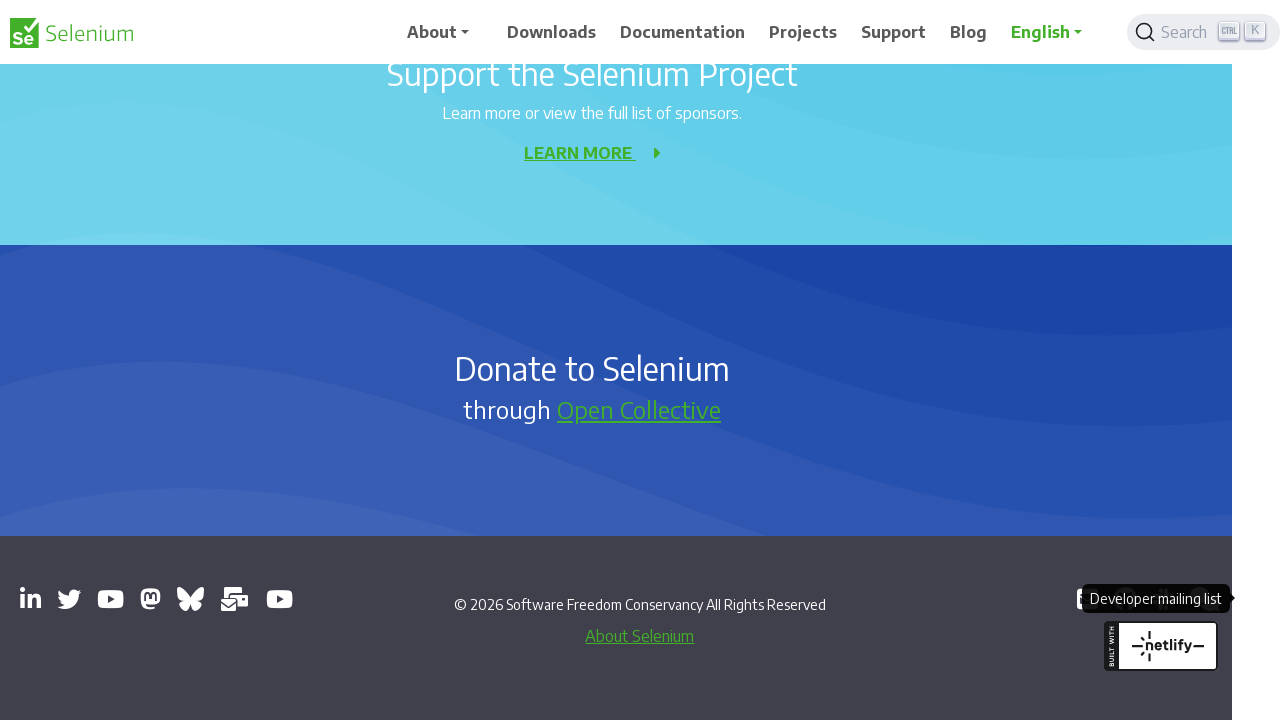

Closed tab with URL 'https://groups.google.com/g/selenium-developers'
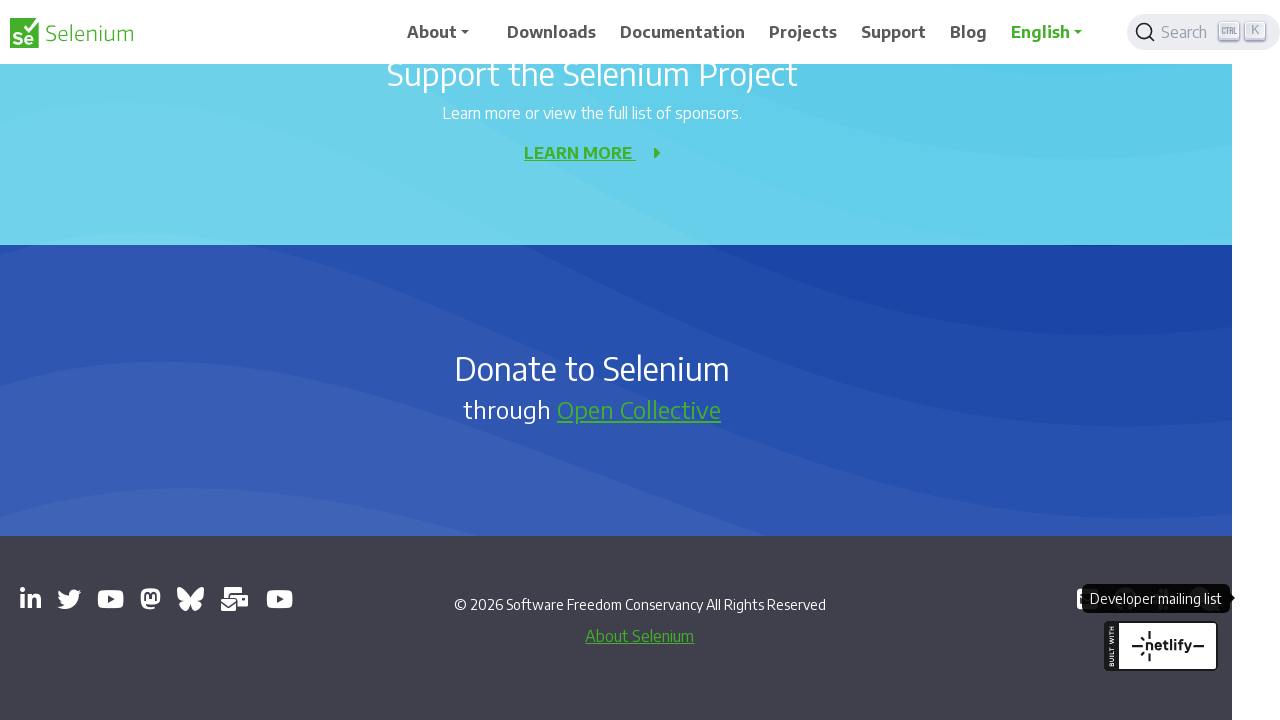

Brought main page to front
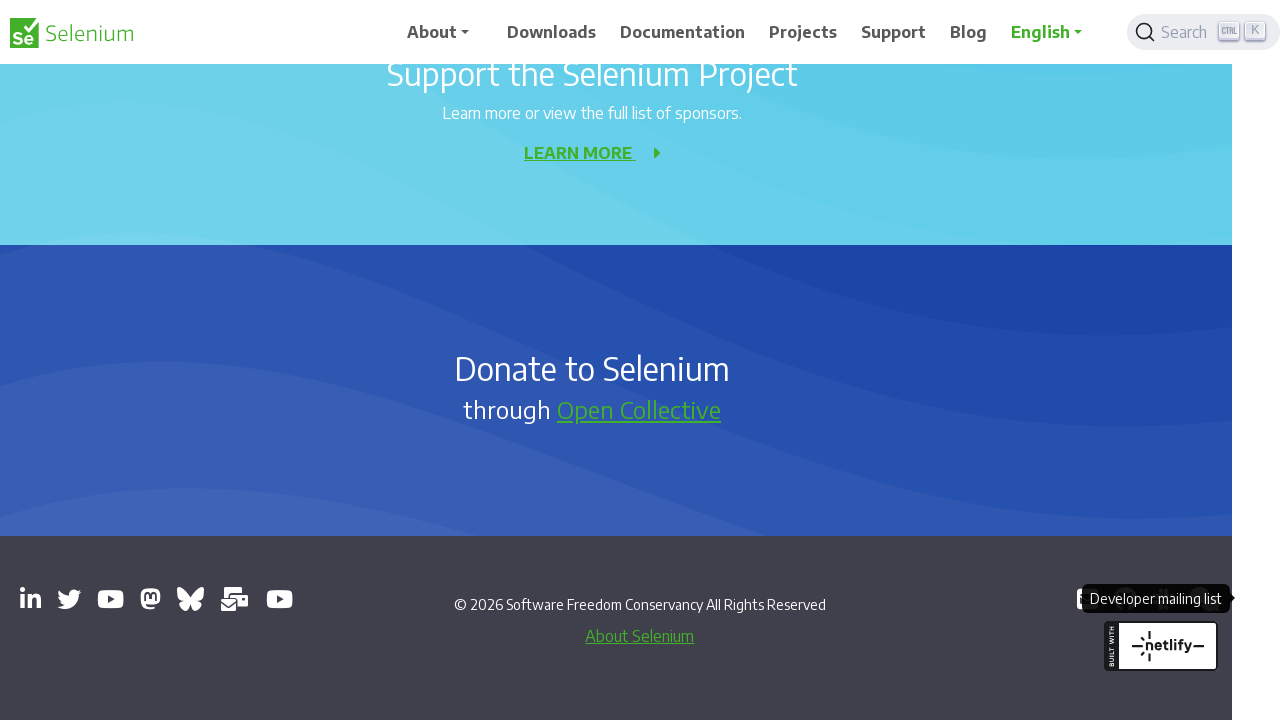

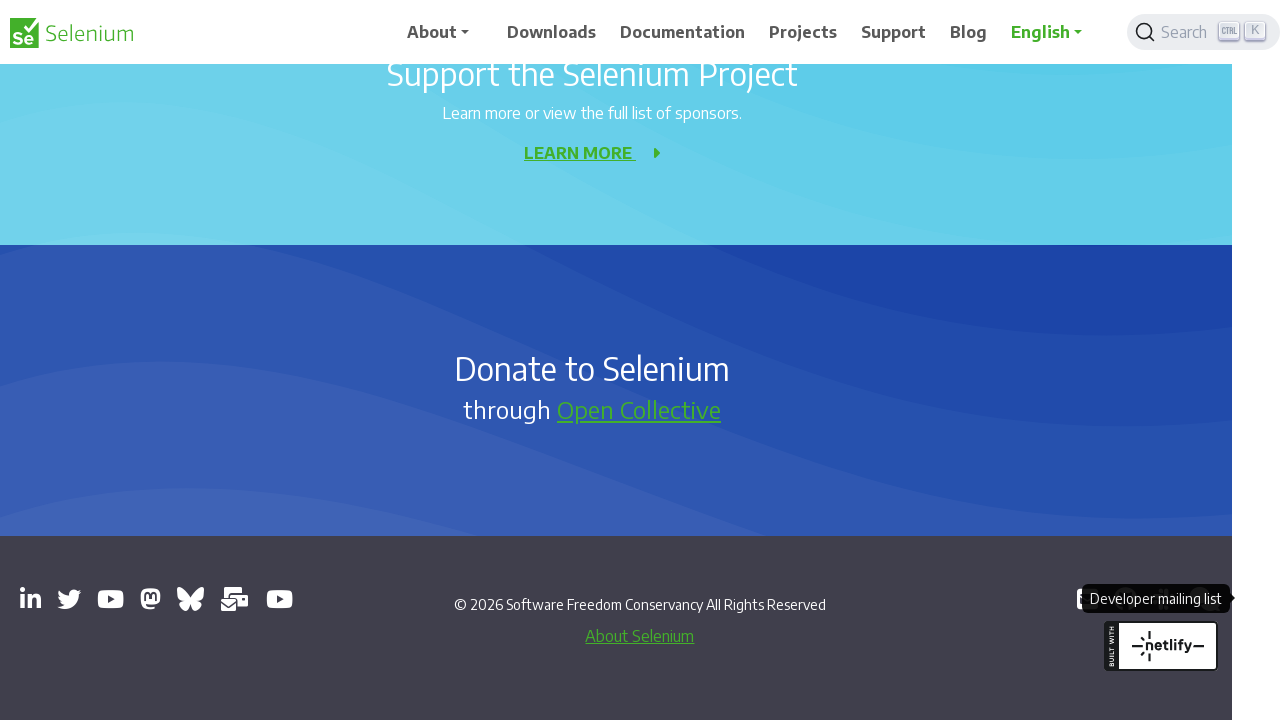